Tests USPS ZIP code lookup by address functionality by filling in street address, city, and state fields then submitting the form to get results

Starting URL: https://tools.usps.com/zip-code-lookup.htm?byaddress

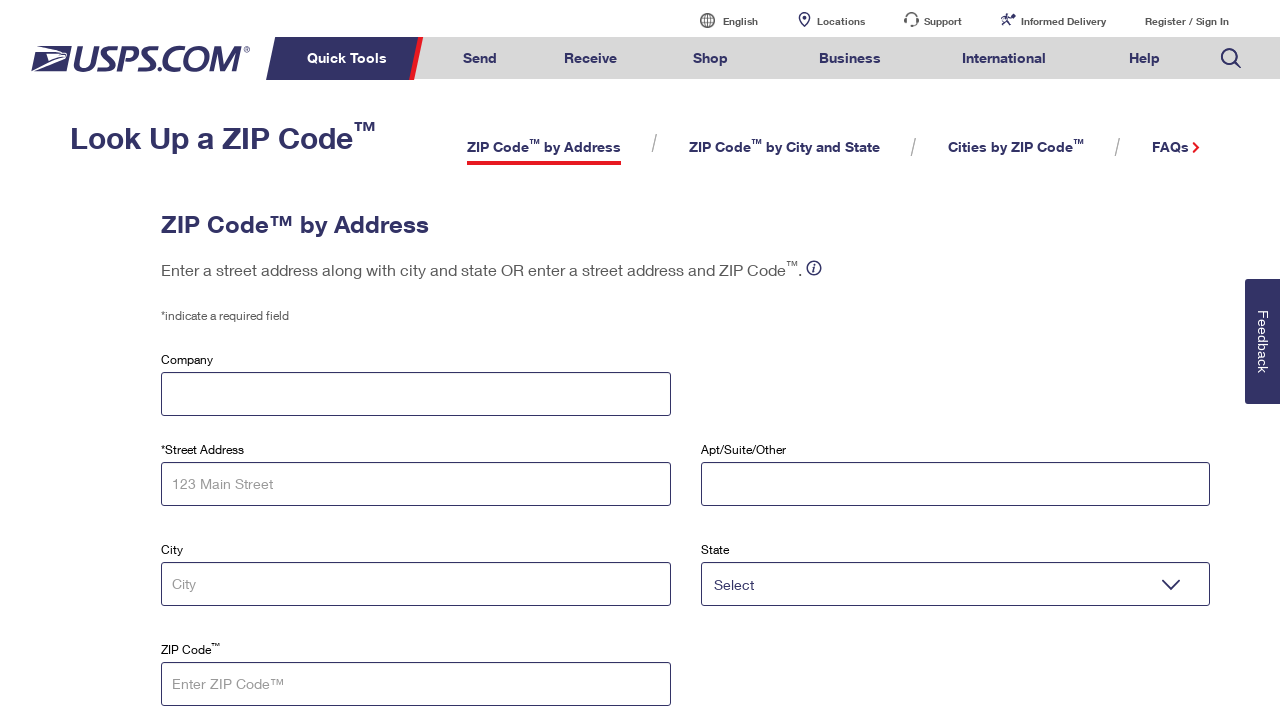

Filled street address field with '123 Main Street' on input#tAddress
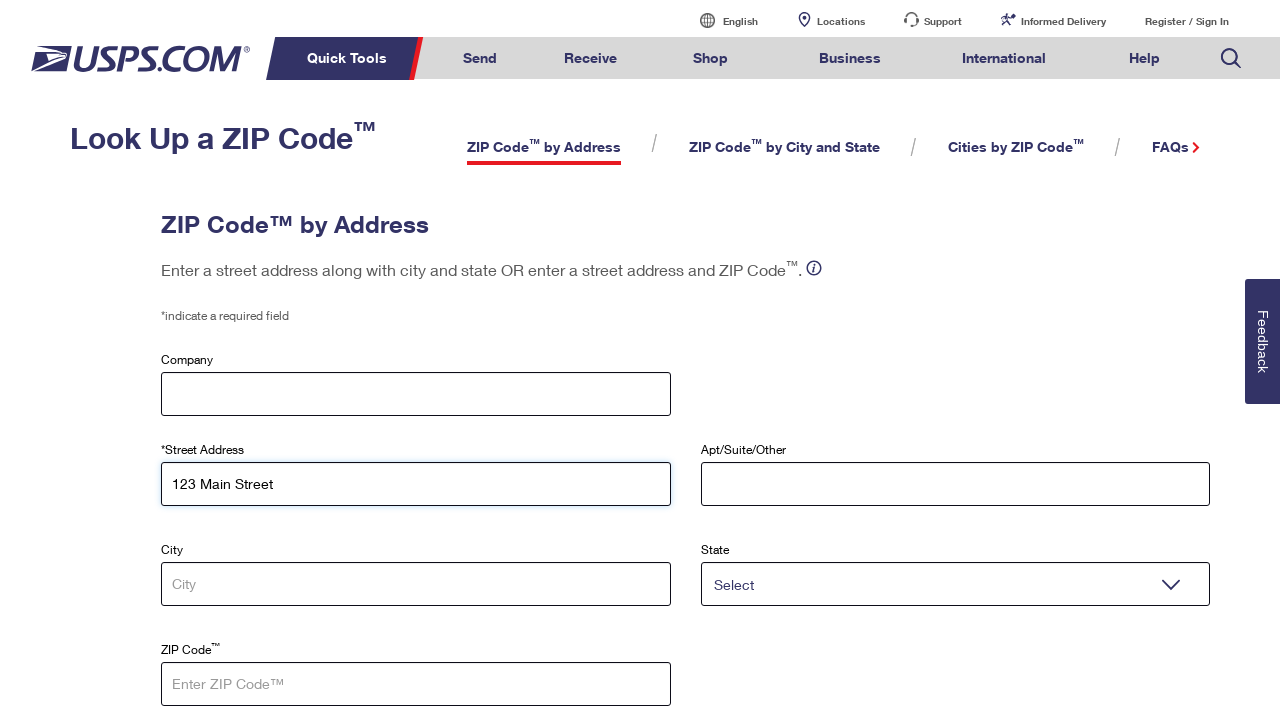

Filled city field with 'San Francisco' on input#tCity
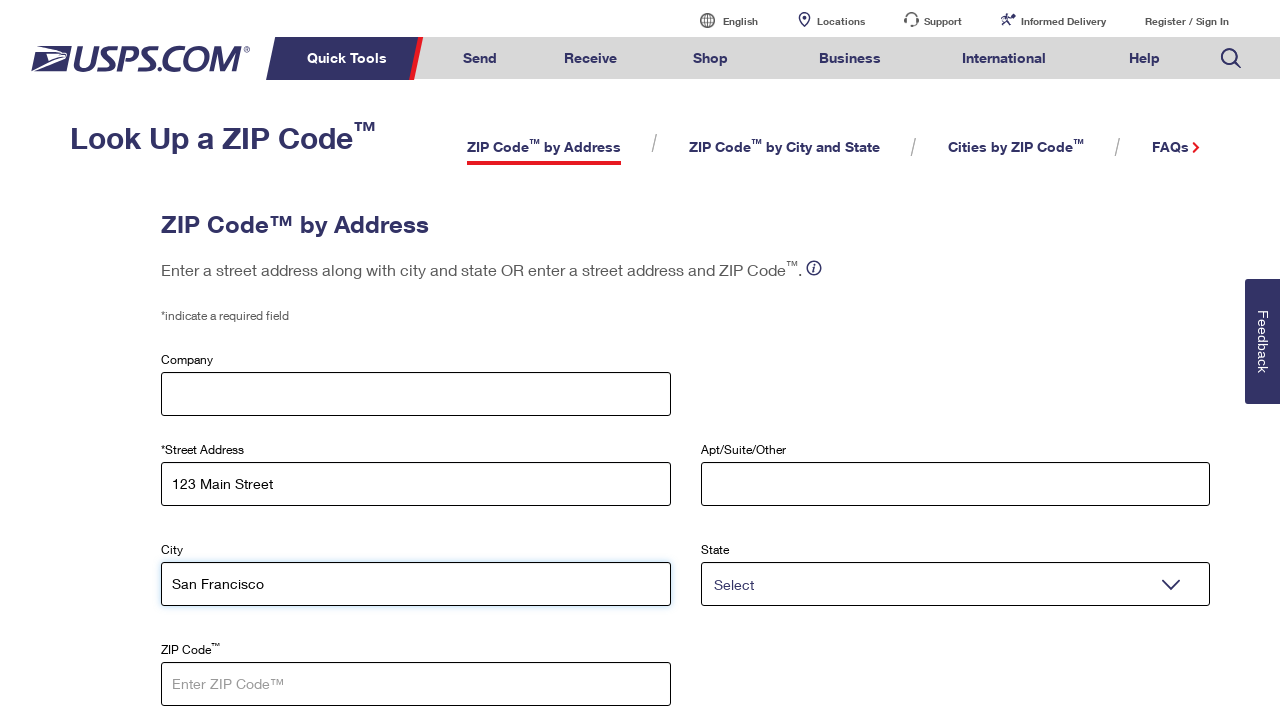

Selected 'CA' from state dropdown on select#tState
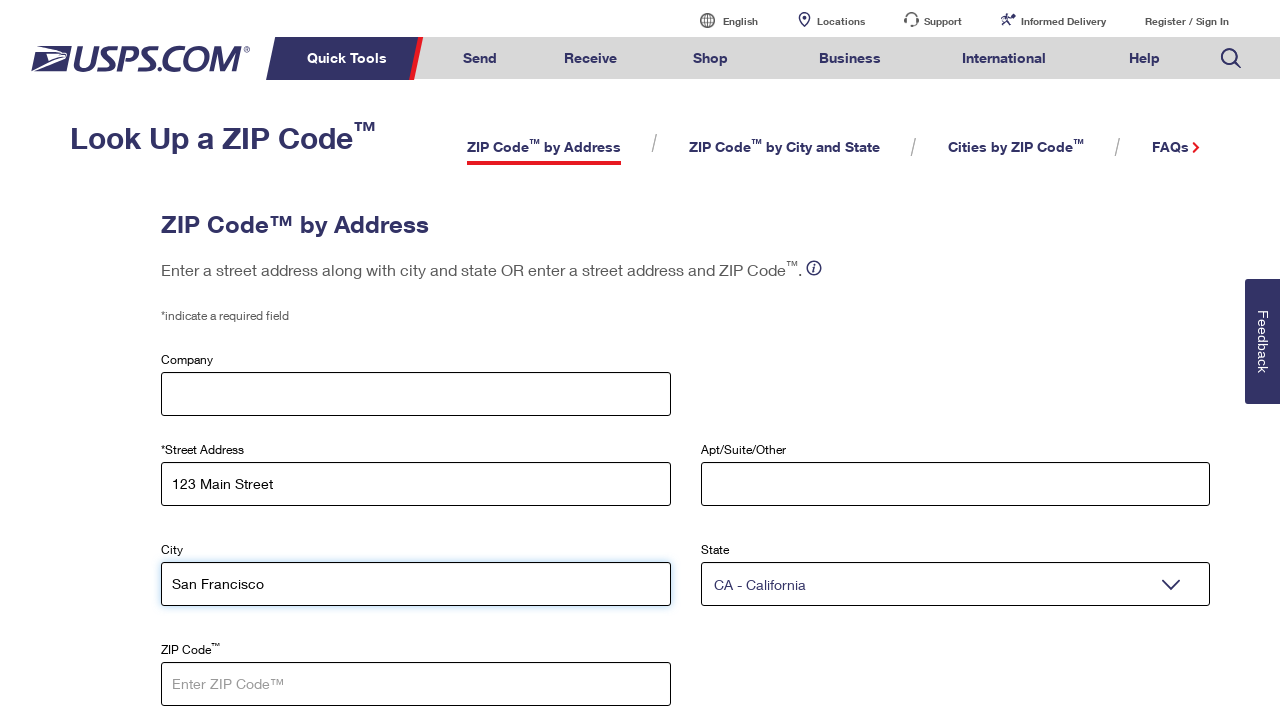

Clicked find ZIP code button to submit form at (255, 361) on a#zip-by-address
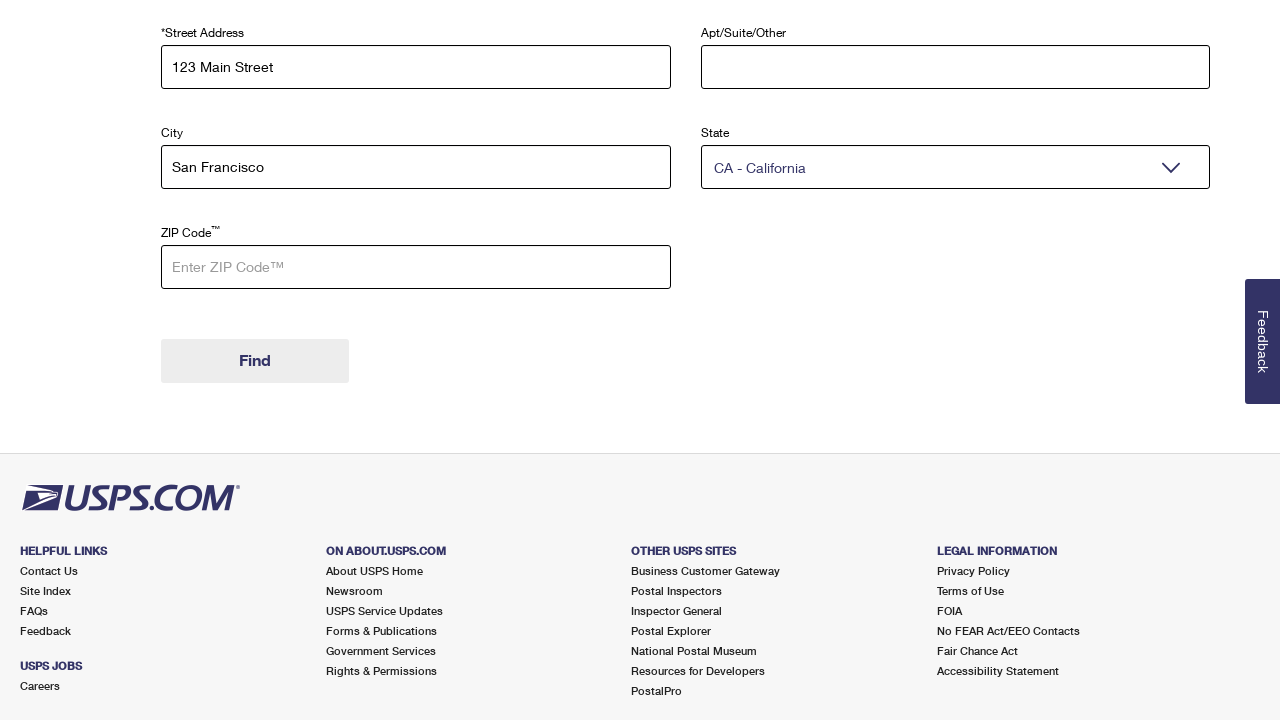

ZIP code lookup results loaded successfully
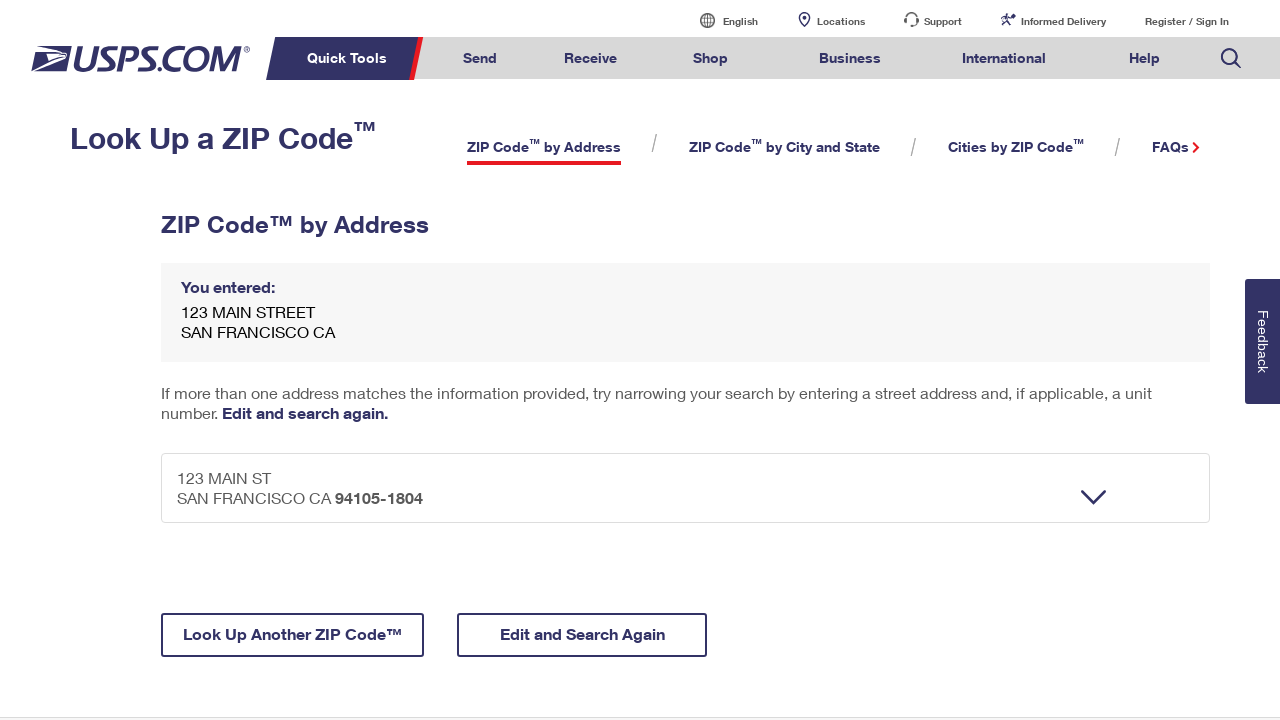

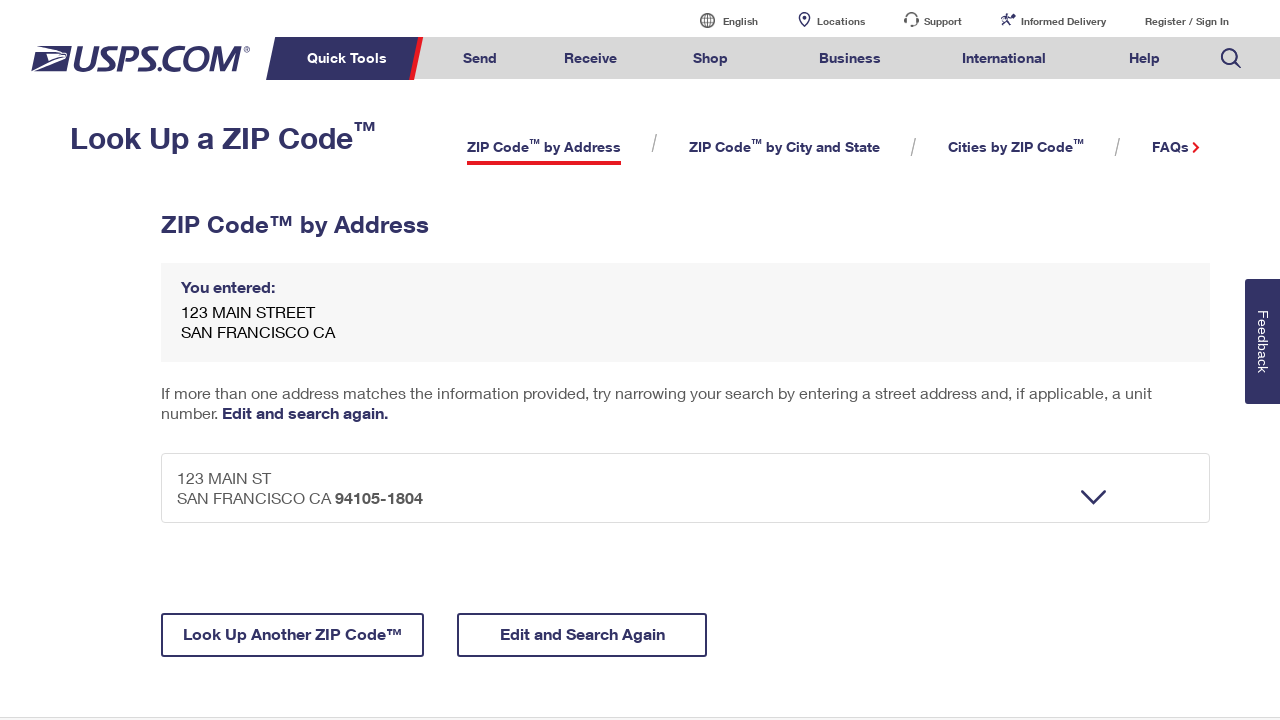